Tests a slow calculator application by setting a delay value, performing an addition operation (7+8), and verifying the result equals 15

Starting URL: https://bonigarcia.dev/selenium-webdriver-java/slow-calculator.html

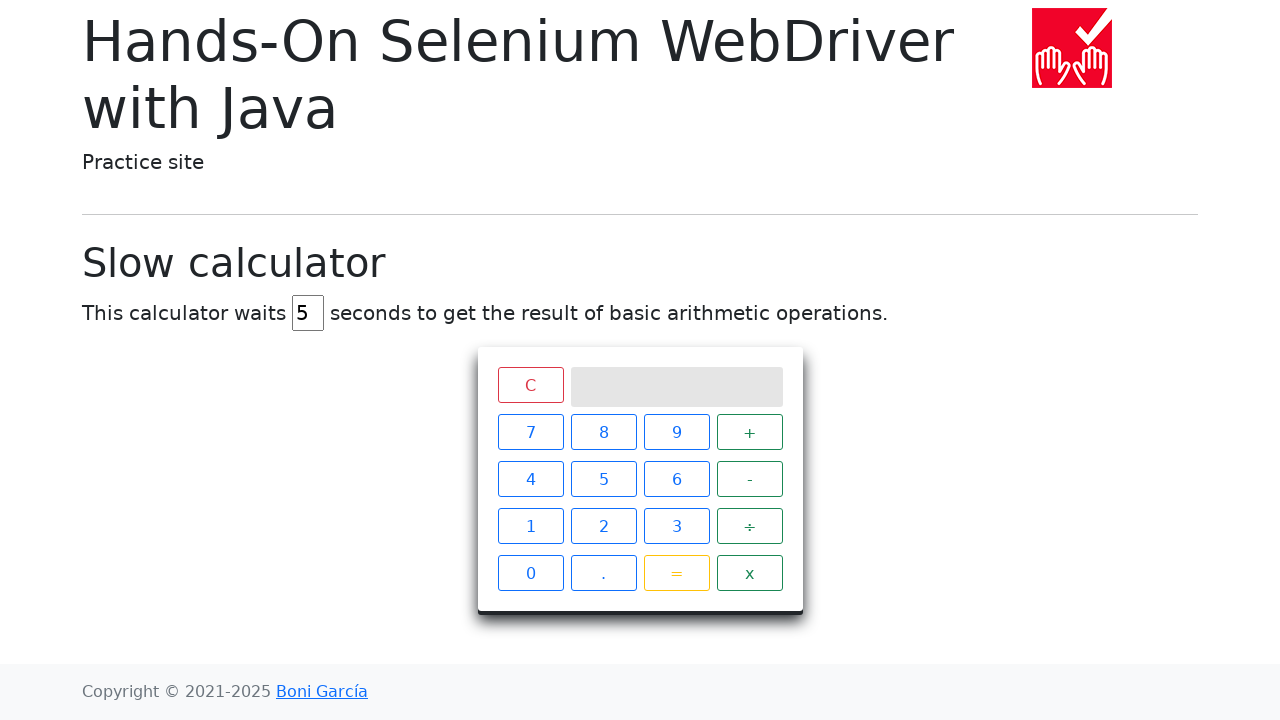

Waited for delay input field to become visible
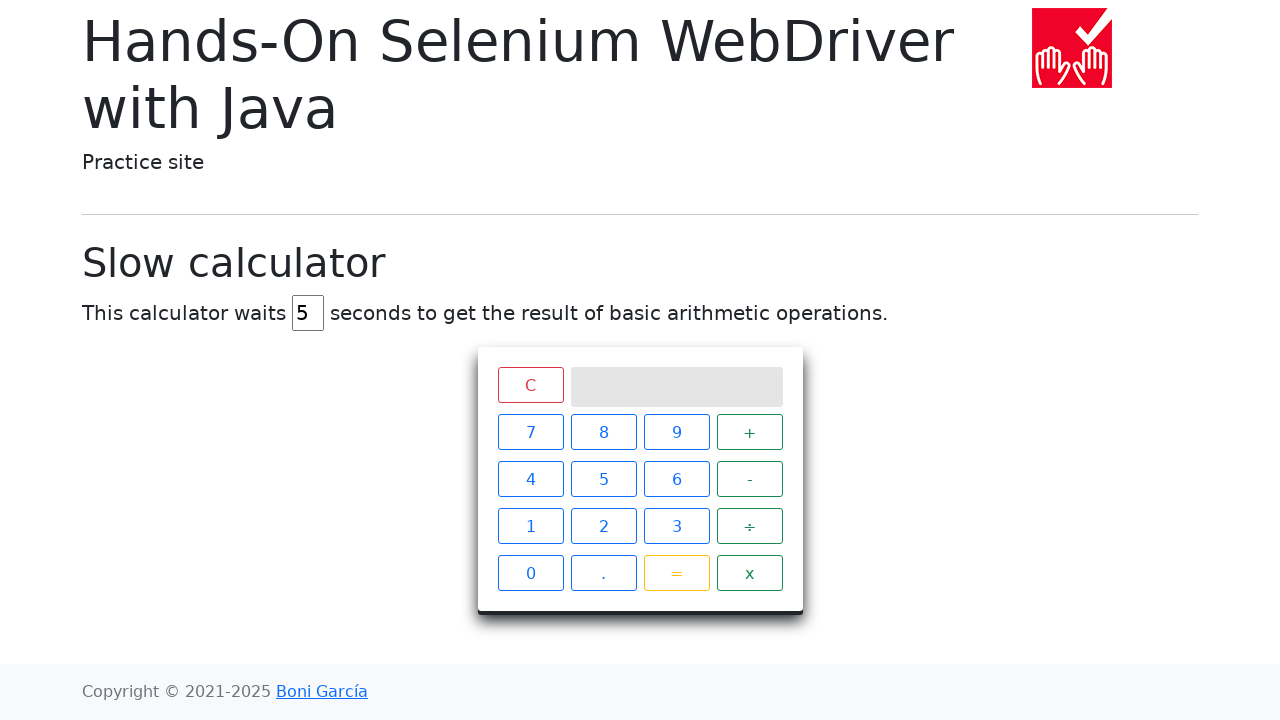

Set delay value to 45 seconds on #delay
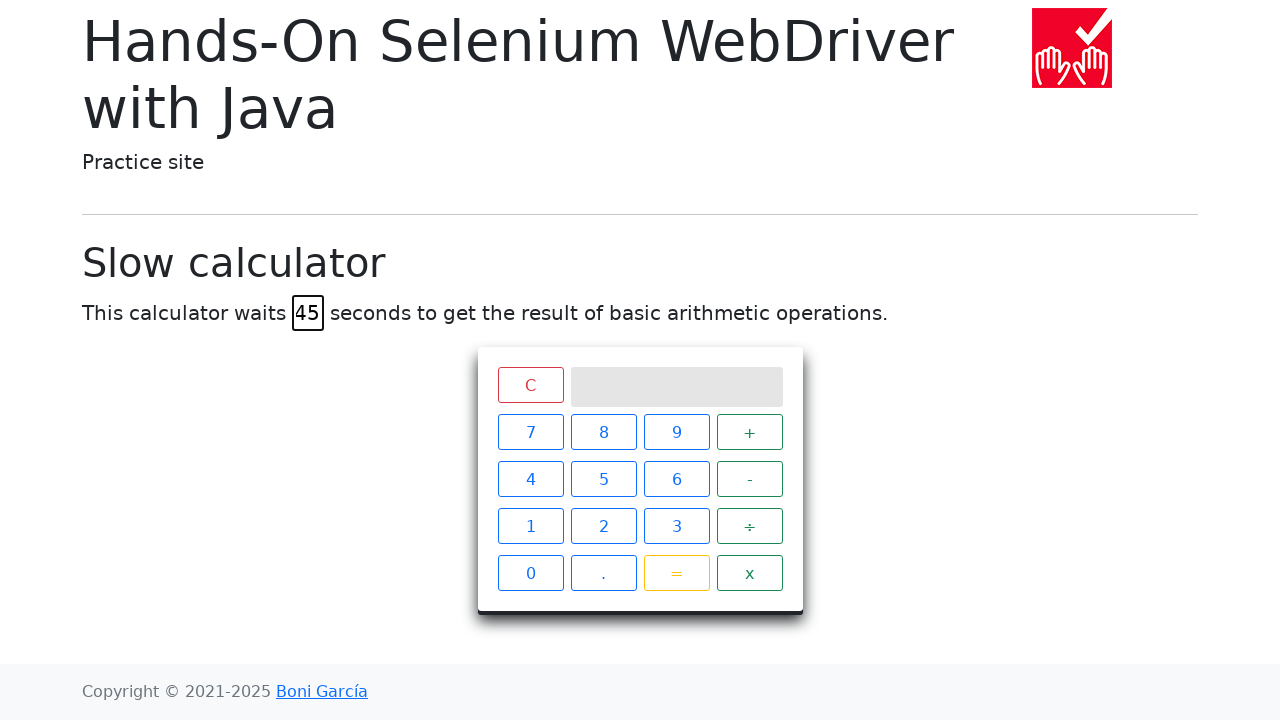

Clicked number 7 at (530, 432) on xpath=//span[text()='7']
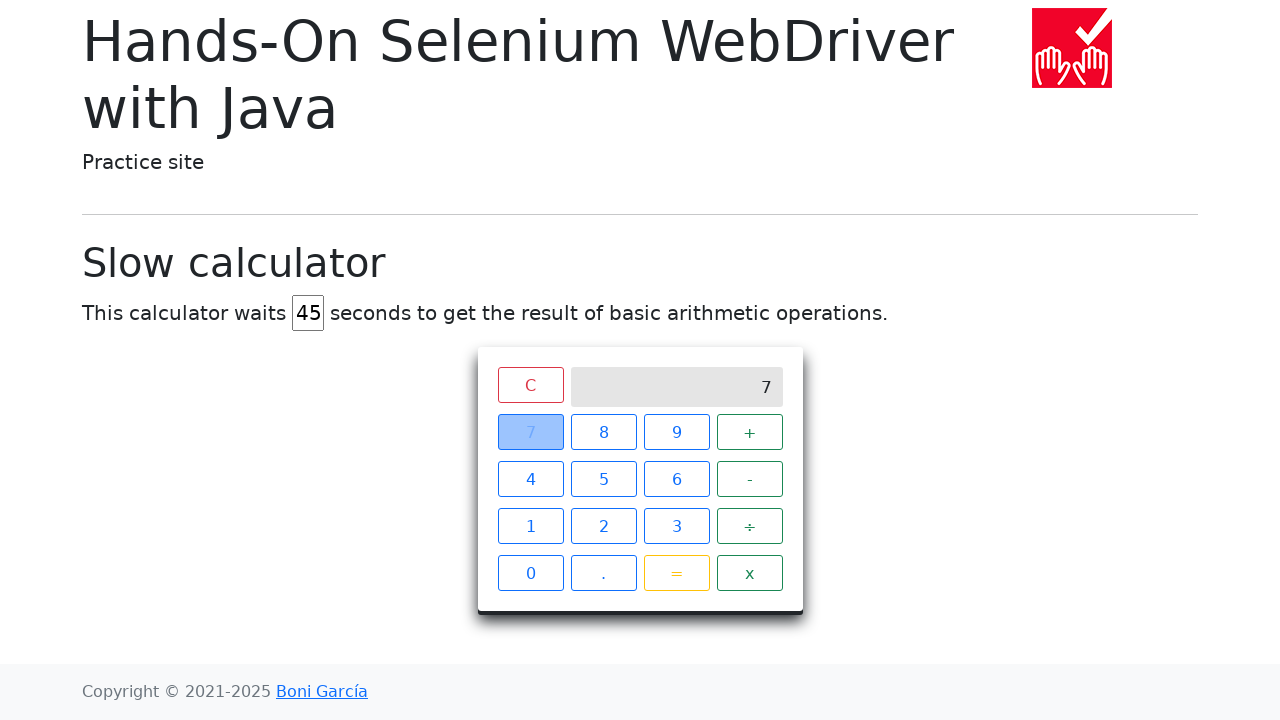

Clicked plus operator at (750, 432) on xpath=//span[text()='+']
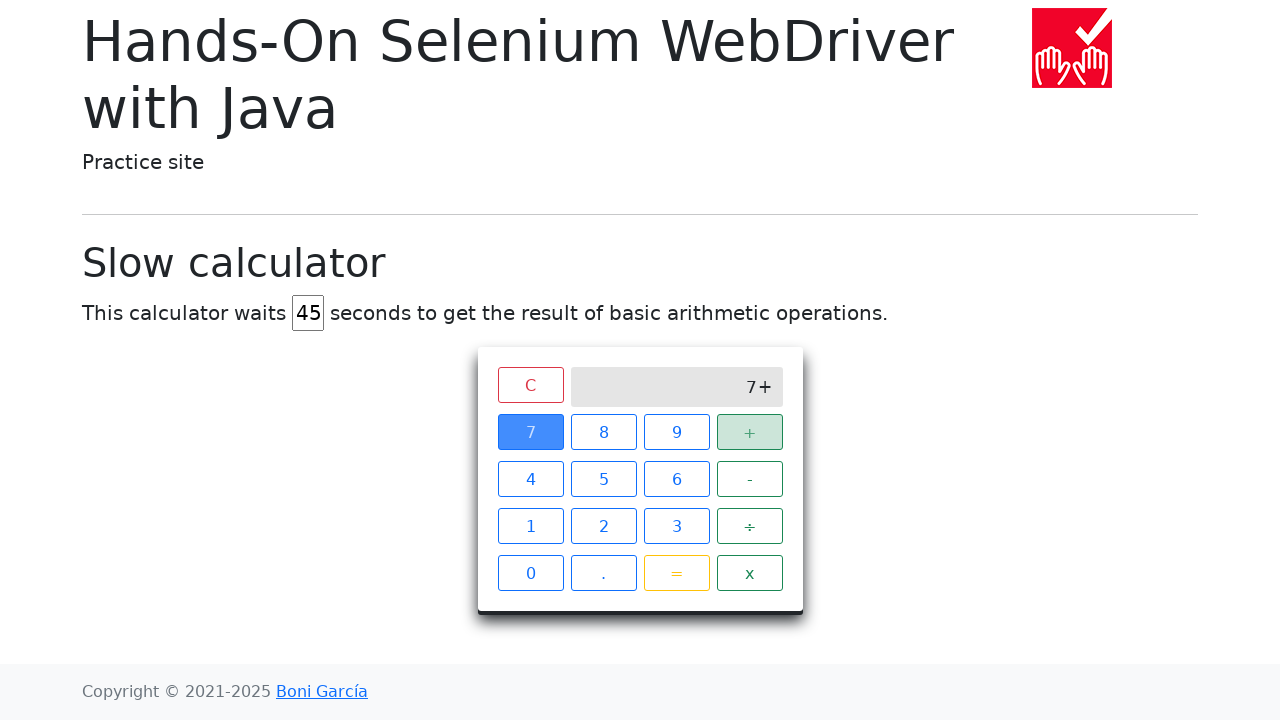

Clicked number 8 at (604, 432) on xpath=//span[text()='8']
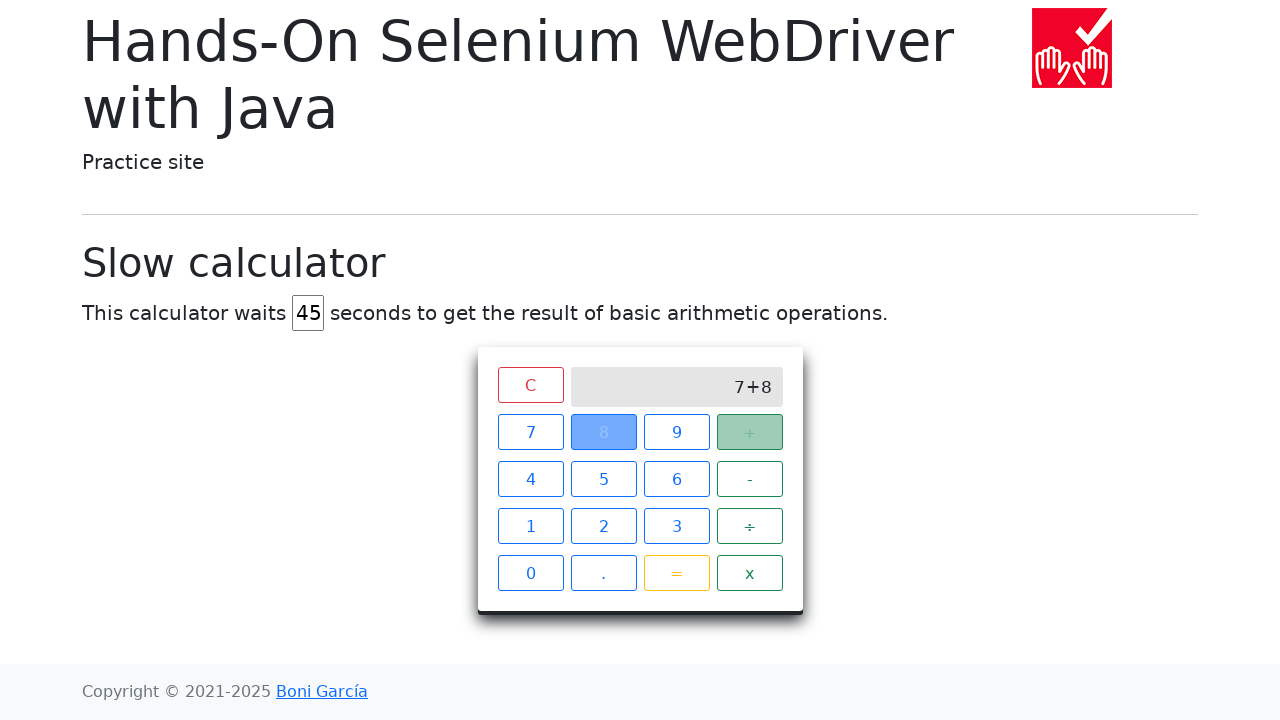

Clicked equals button at (676, 573) on xpath=//span[text()='=']
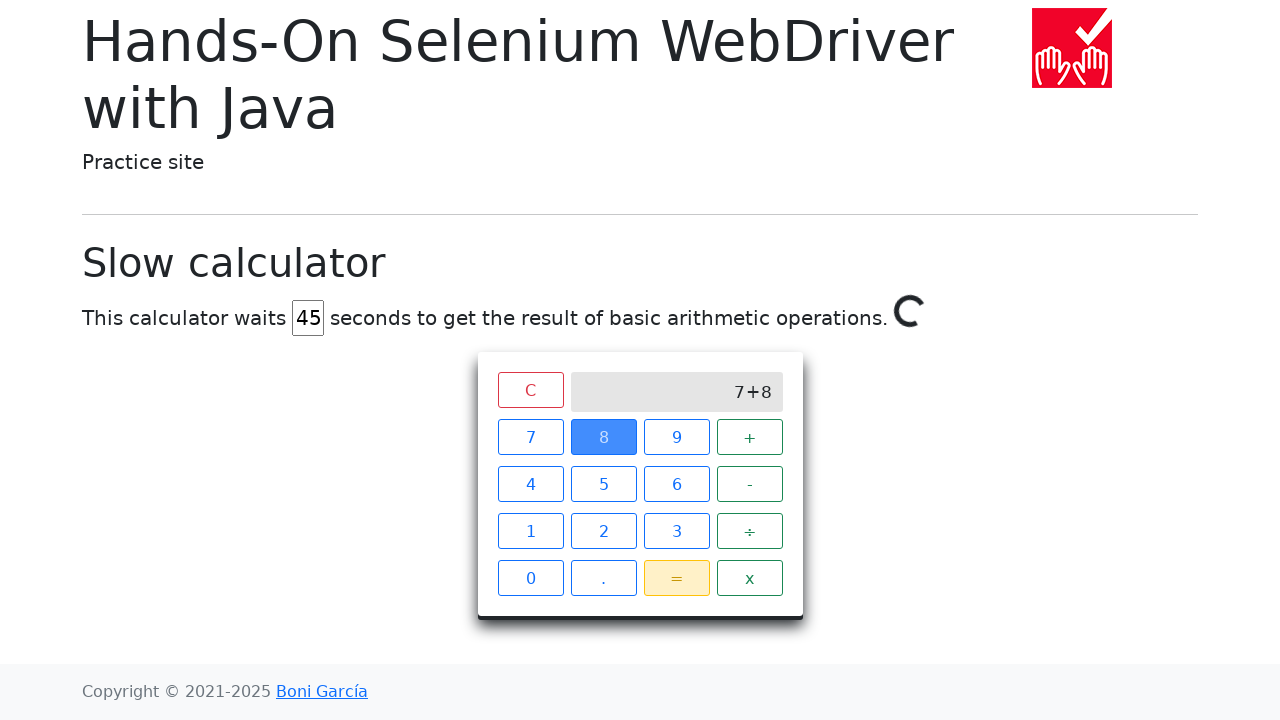

Waited for calculation result to display 15
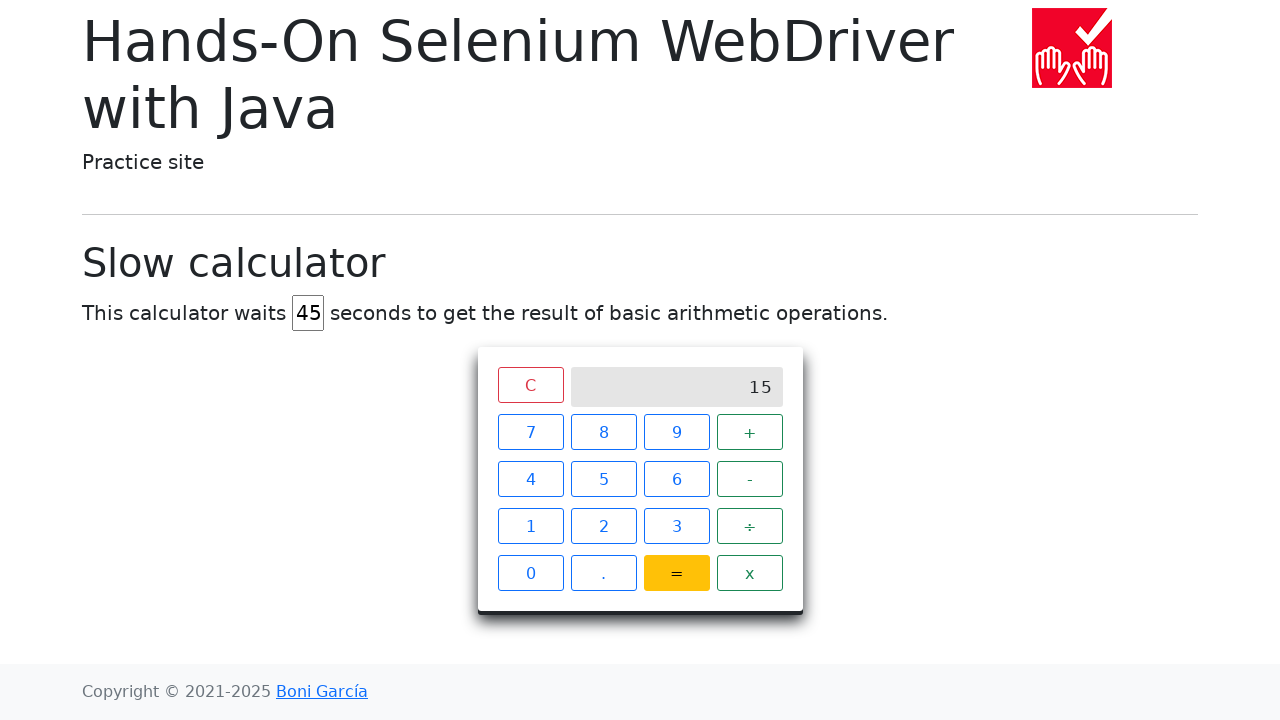

Retrieved result value from calculator screen
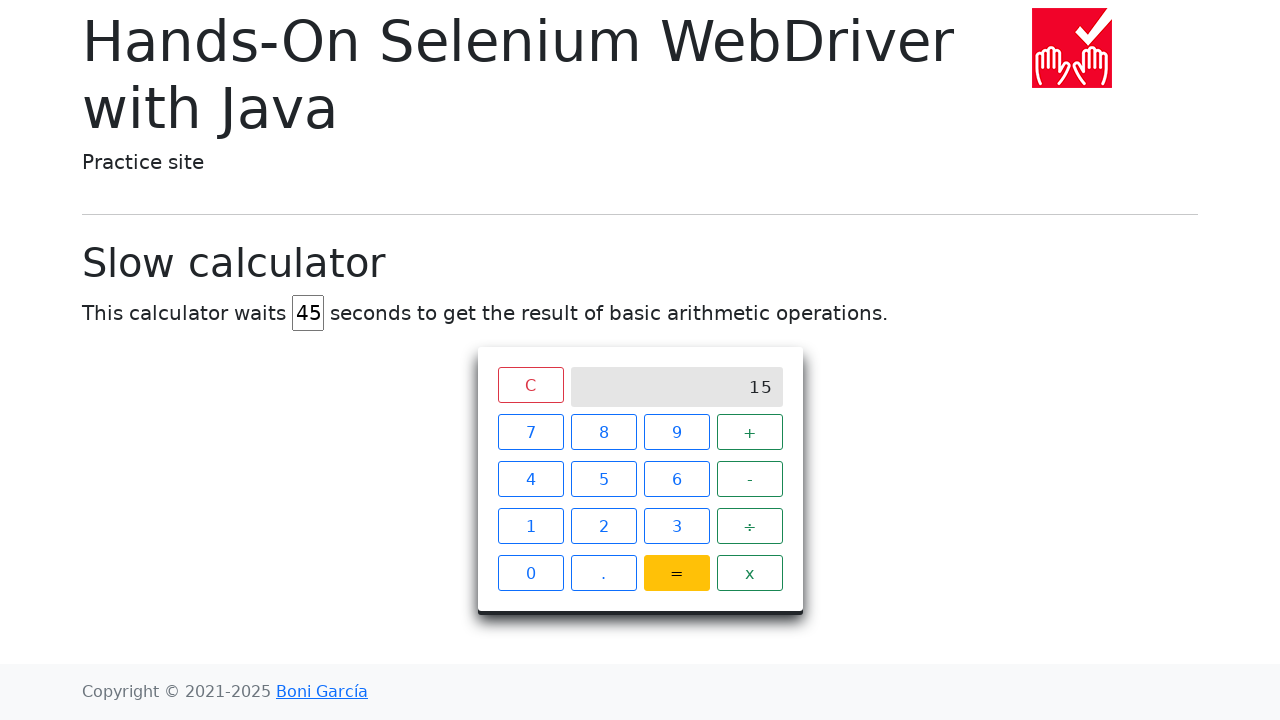

Verified that result equals 15
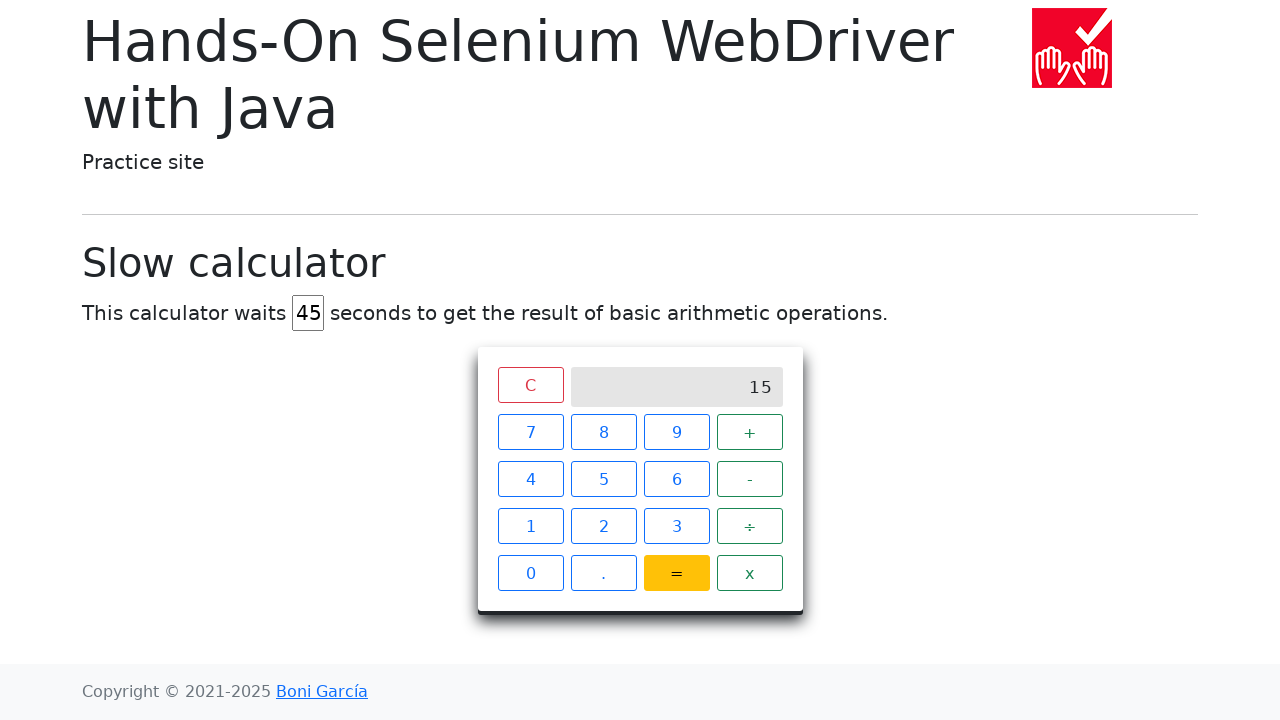

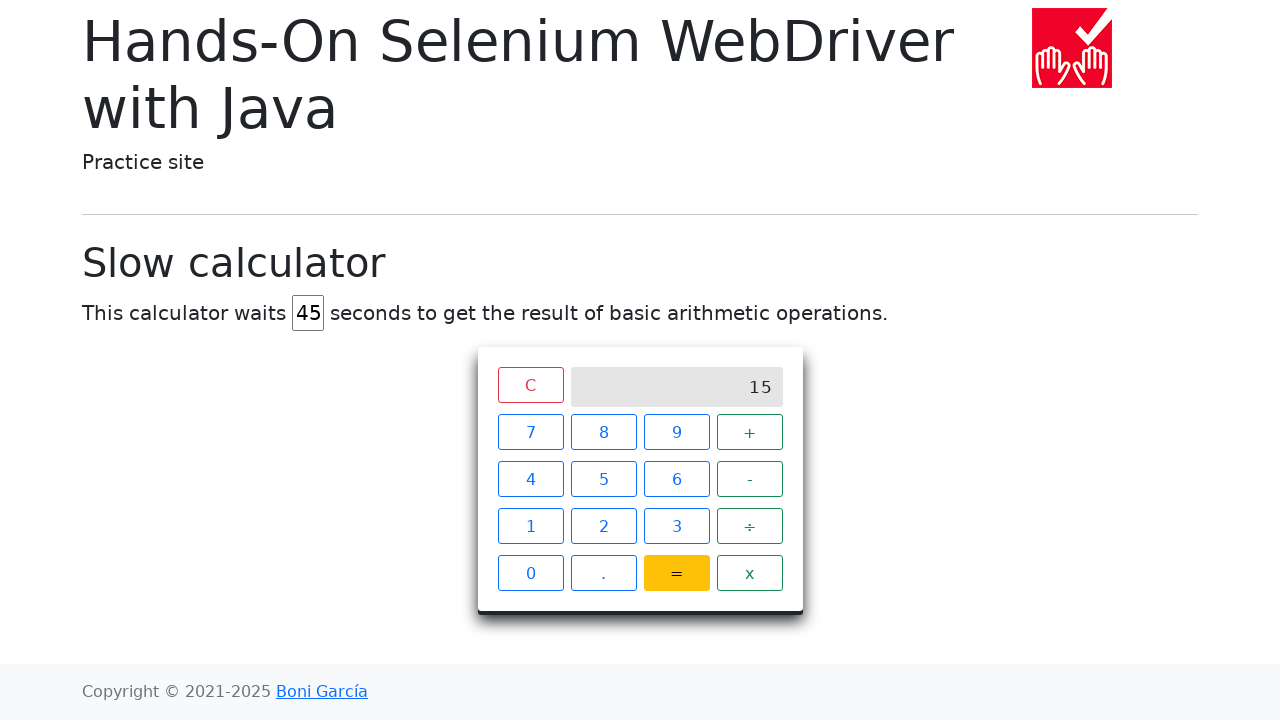